Tests the pagination functionality on a book catalog website by verifying product cards are displayed and navigating through multiple pages using the "next" button.

Starting URL: http://books.toscrape.com/

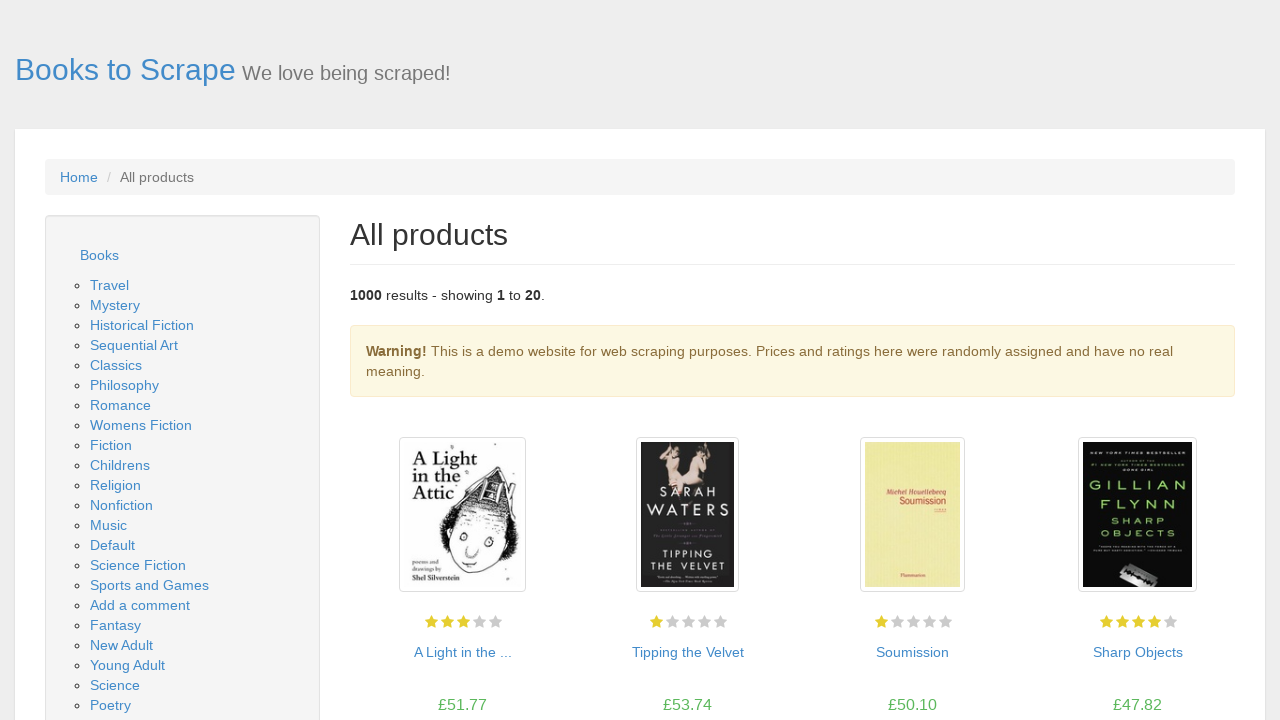

Waited for product cards to load on the first page
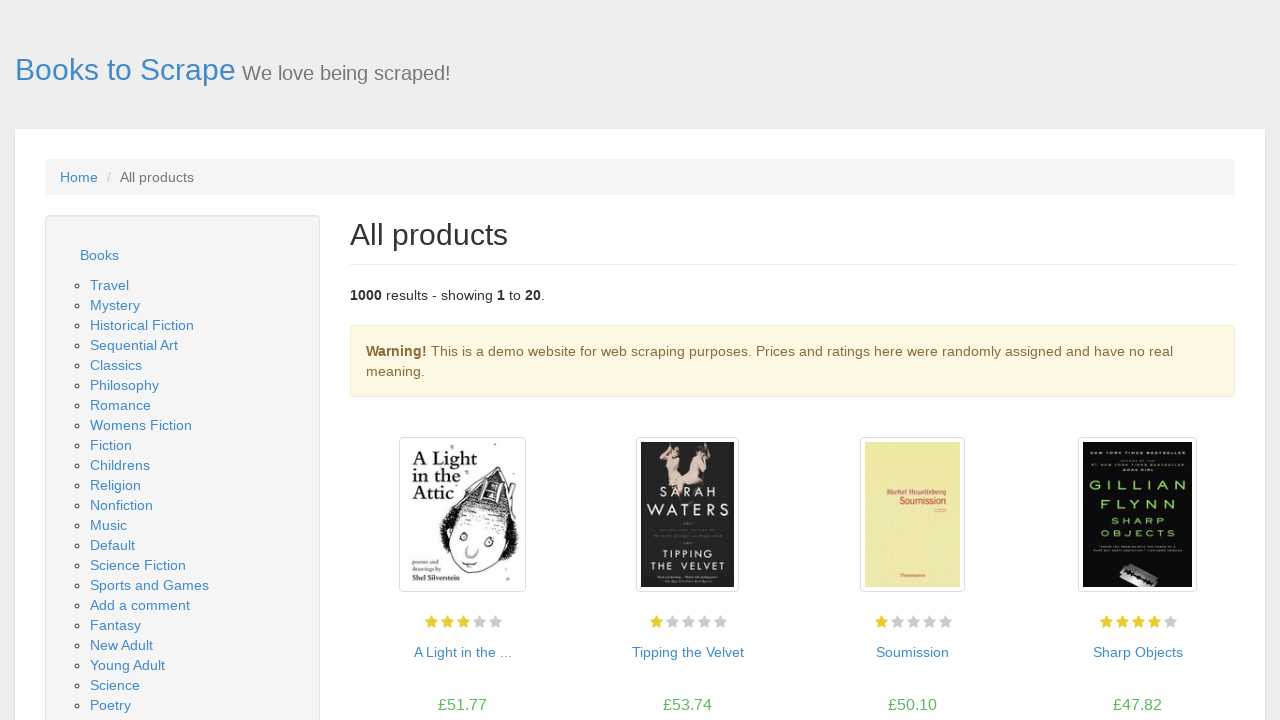

Verified that books are displayed on the page
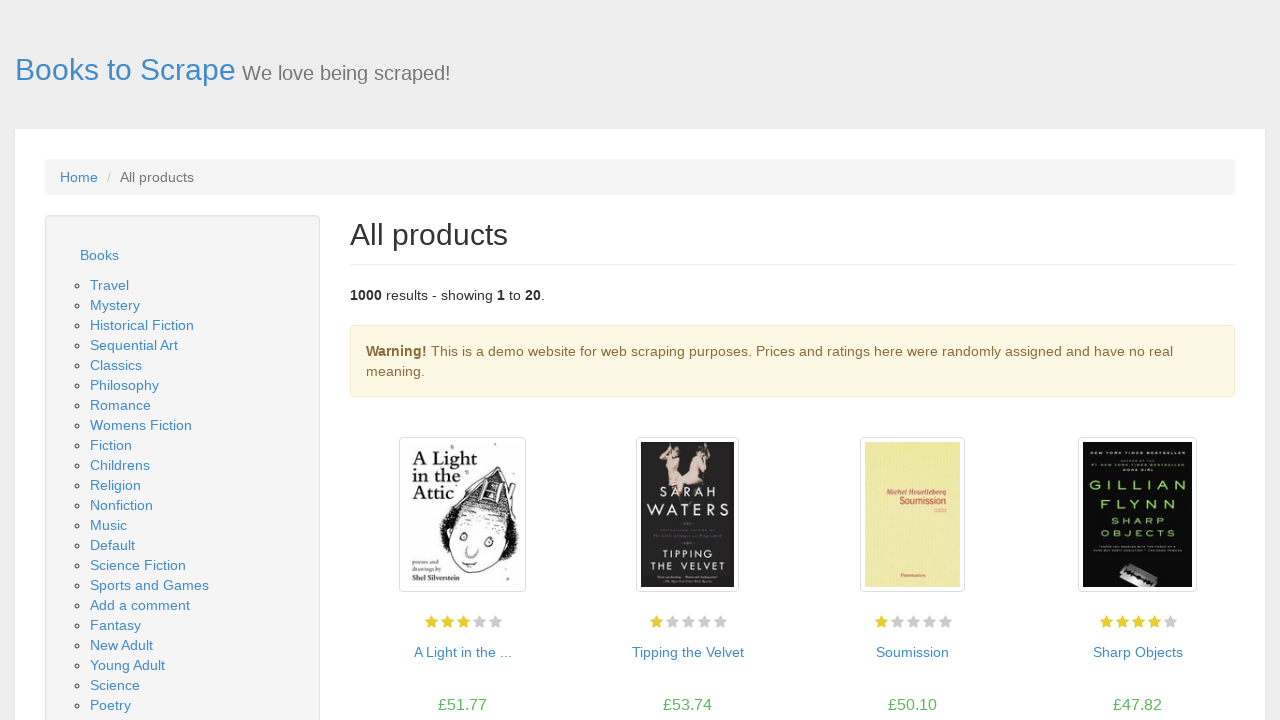

Clicked the 'next' button to navigate to page 2 at (1206, 654) on a:has-text('next')
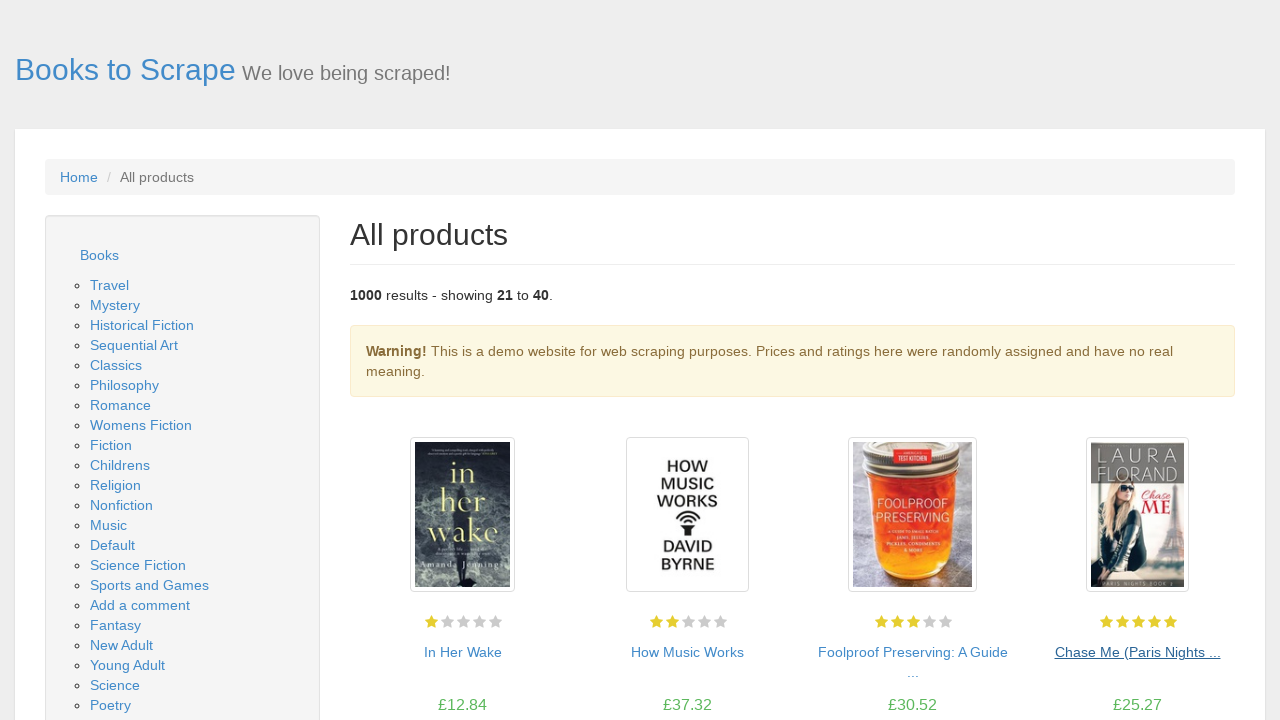

Waited for product cards to load on page 2
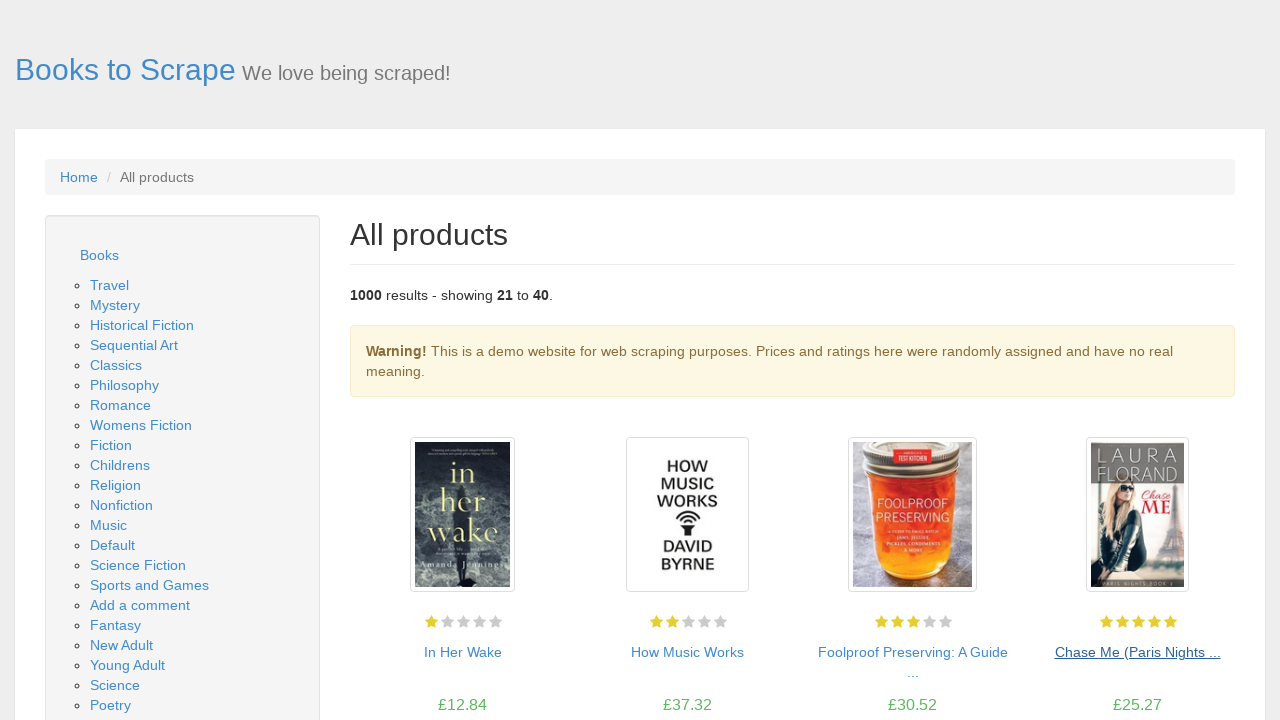

Clicked the 'next' button again to navigate to page 3 at (1206, 654) on a:has-text('next')
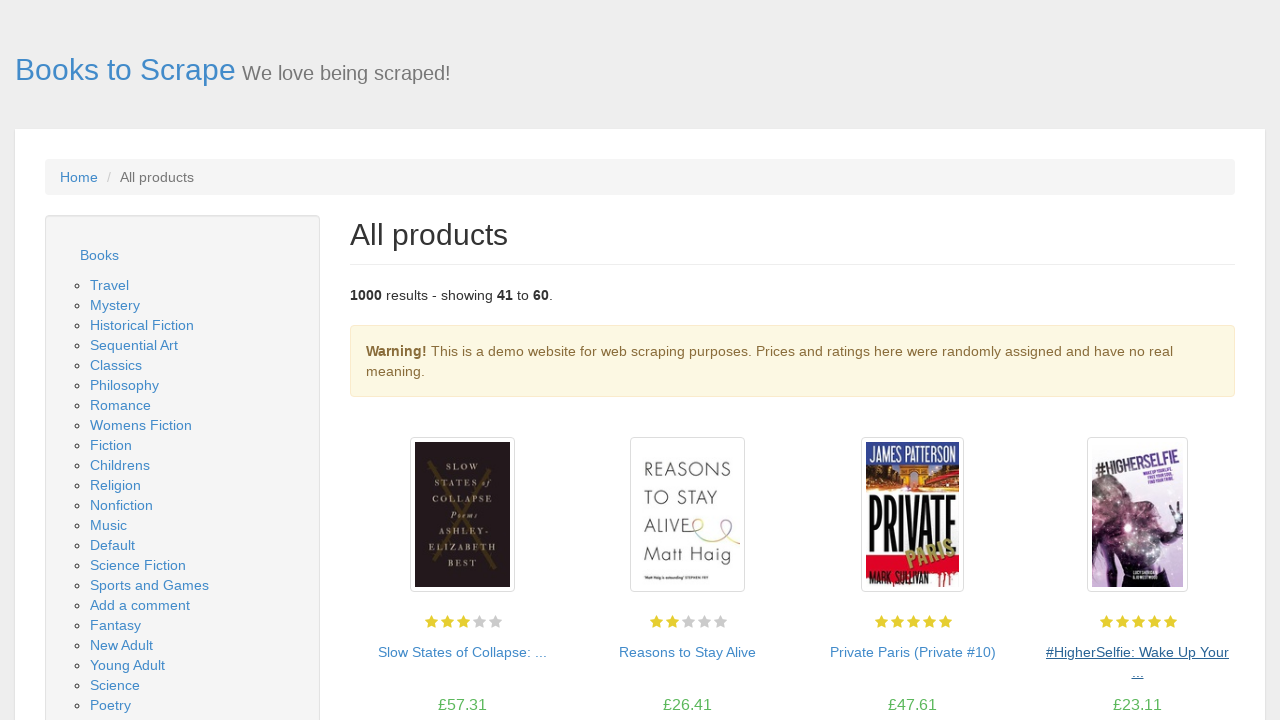

Waited for product cards to load on page 3
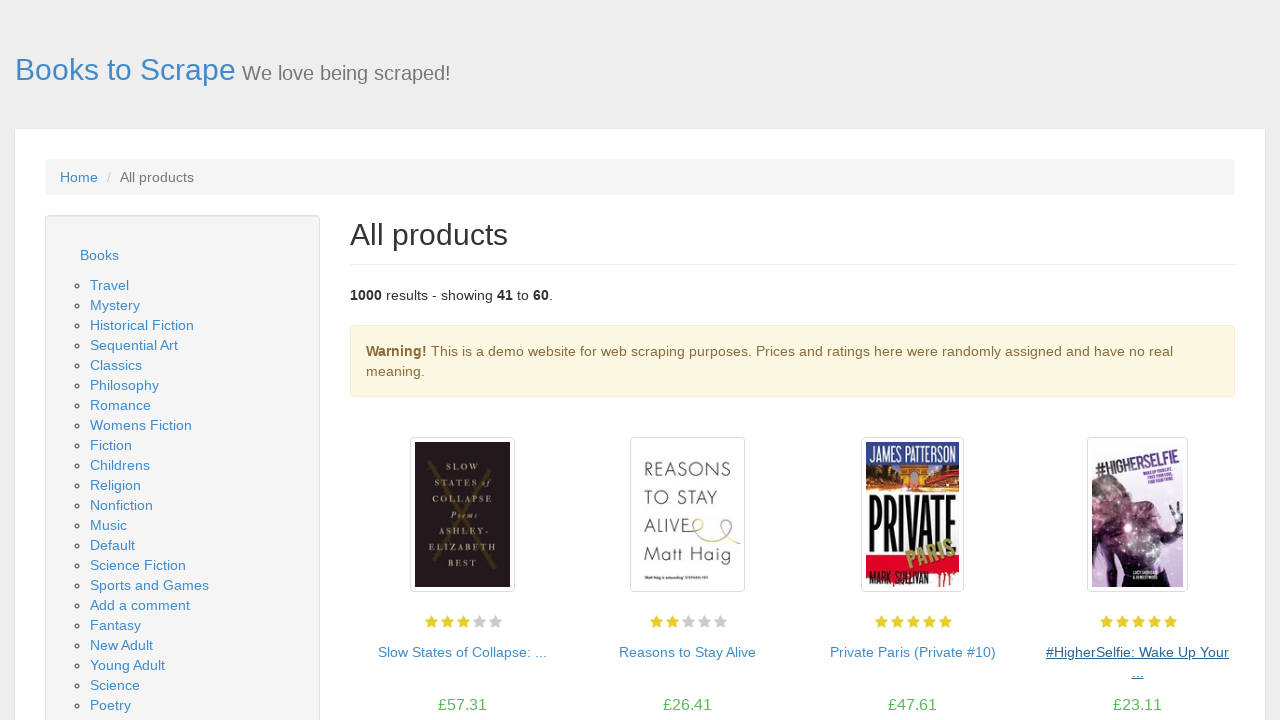

Verified that the URL contains 'page' parameter, confirming we are on a different page
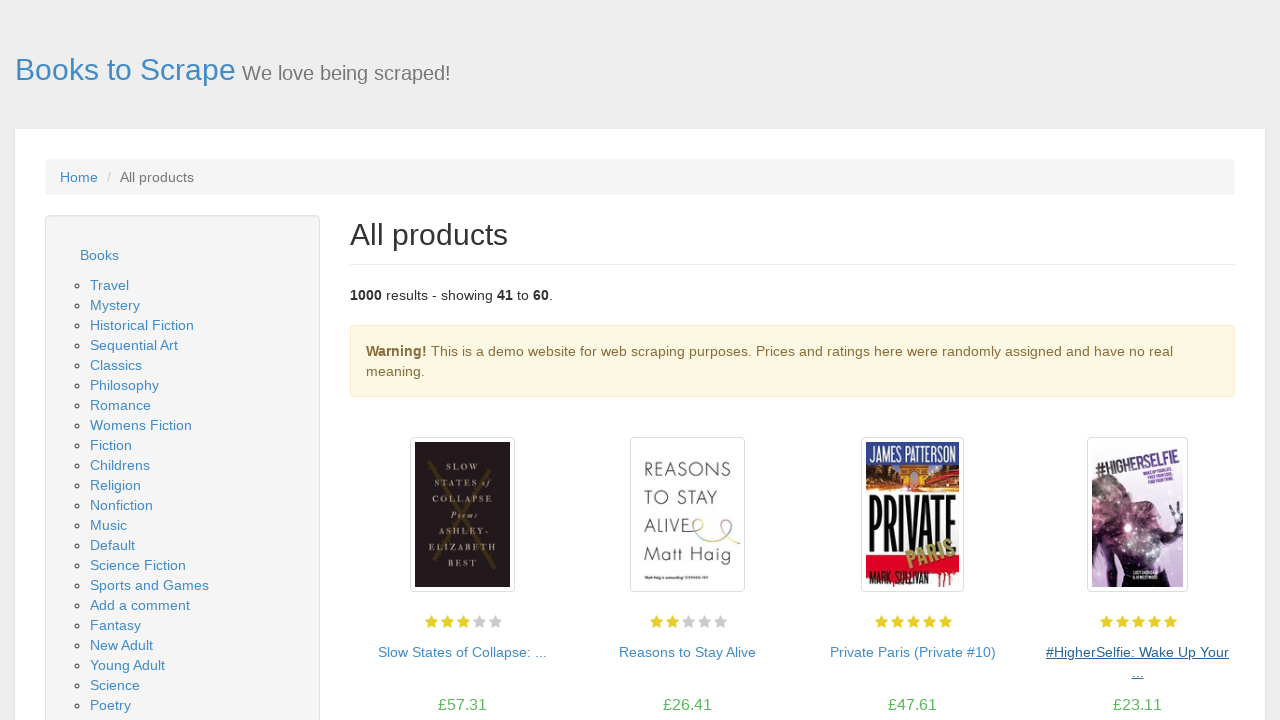

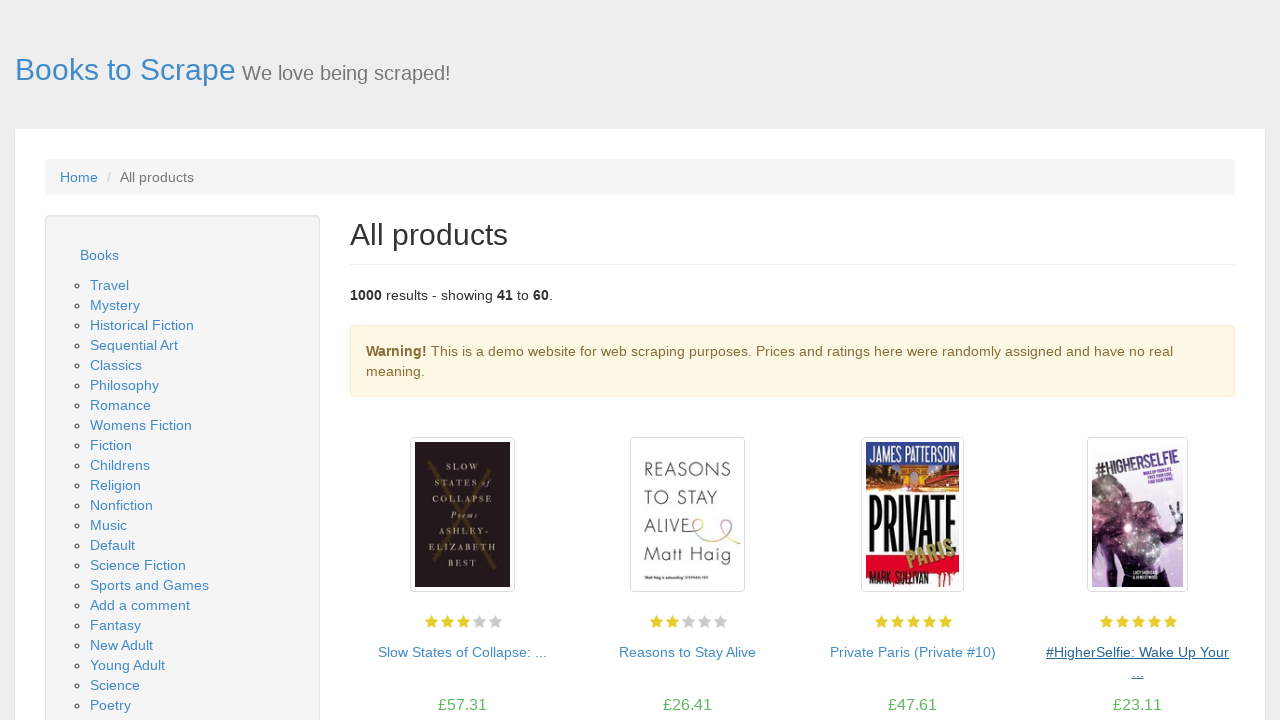